Tests checkbox functionality by navigating to the checkboxes page and checking all checkboxes, then verifying they are all checked

Starting URL: https://the-internet.herokuapp.com/

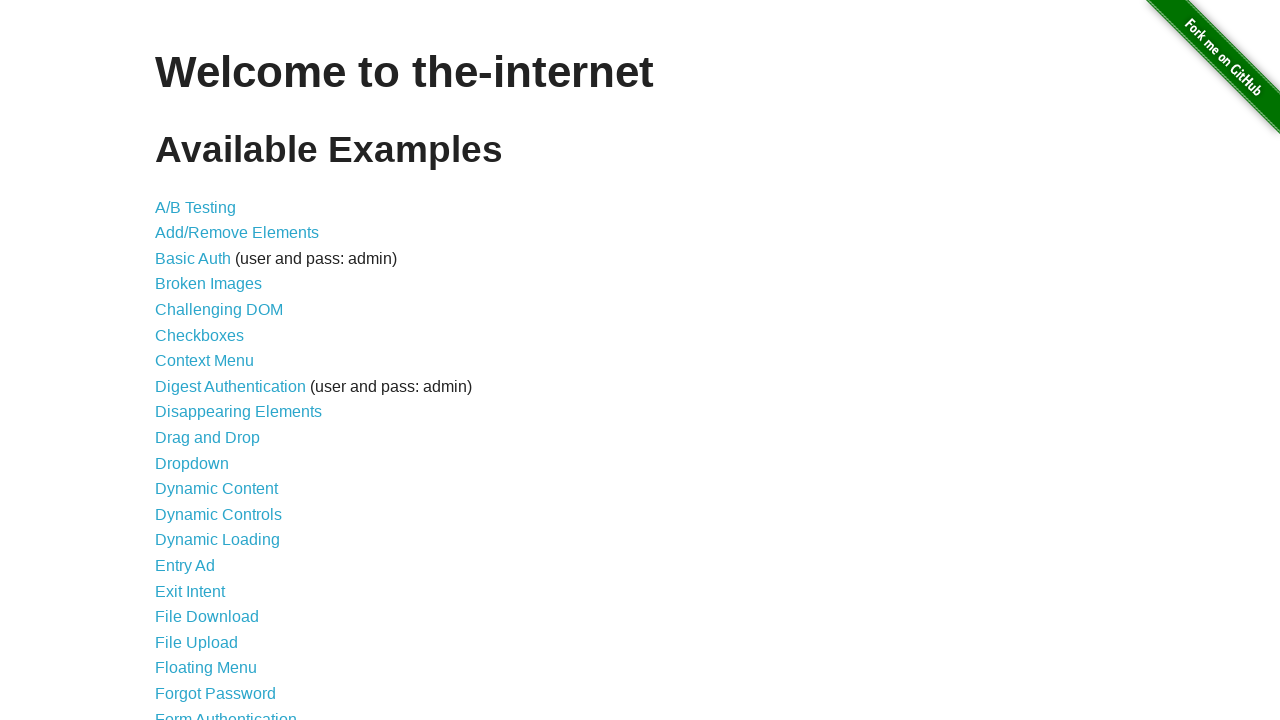

Clicked on Checkboxes link to navigate to checkboxes page at (200, 335) on a[href='/checkboxes']
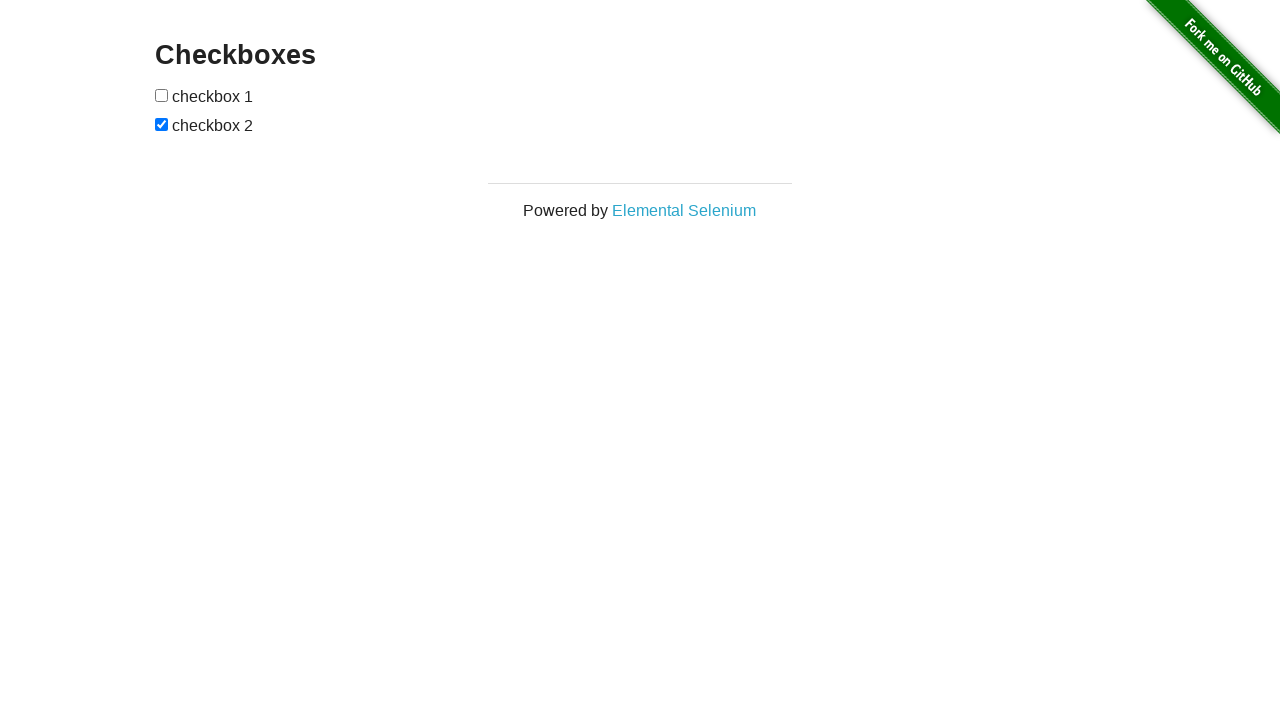

Checkboxes page loaded and checkbox elements are visible
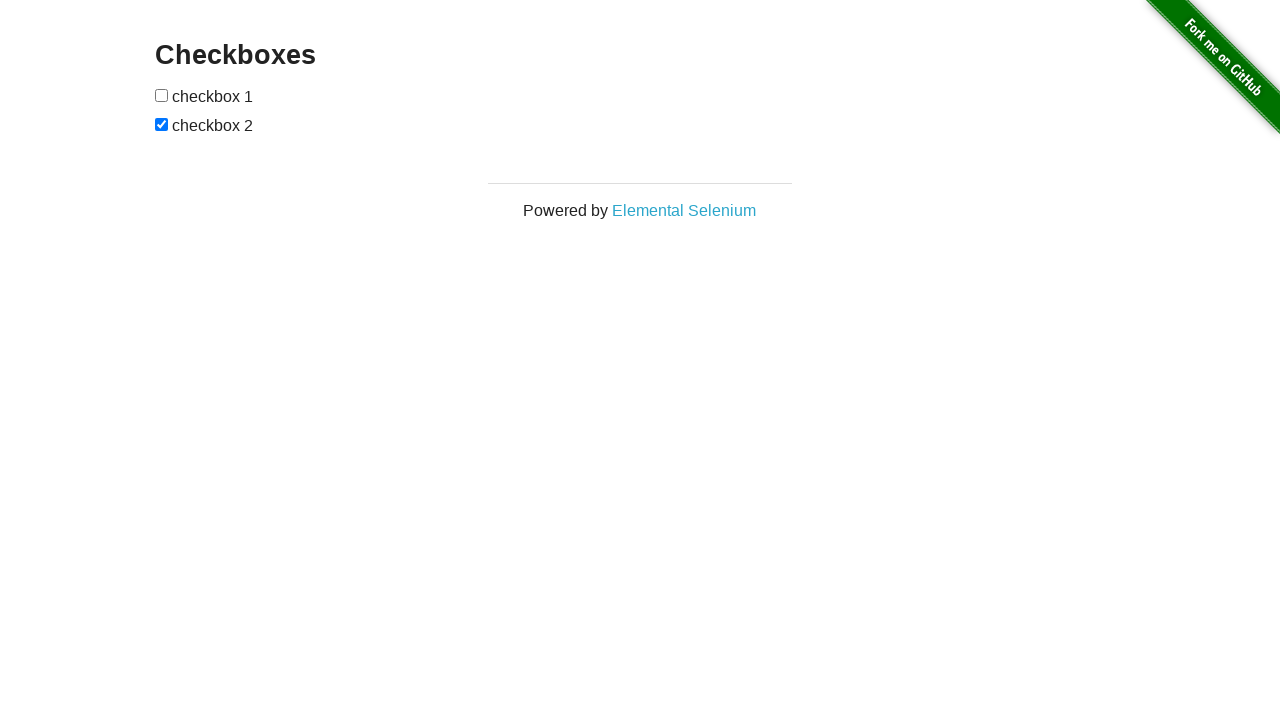

Checked checkbox 1 of 2 at (162, 95) on input[type='checkbox'] >> nth=0
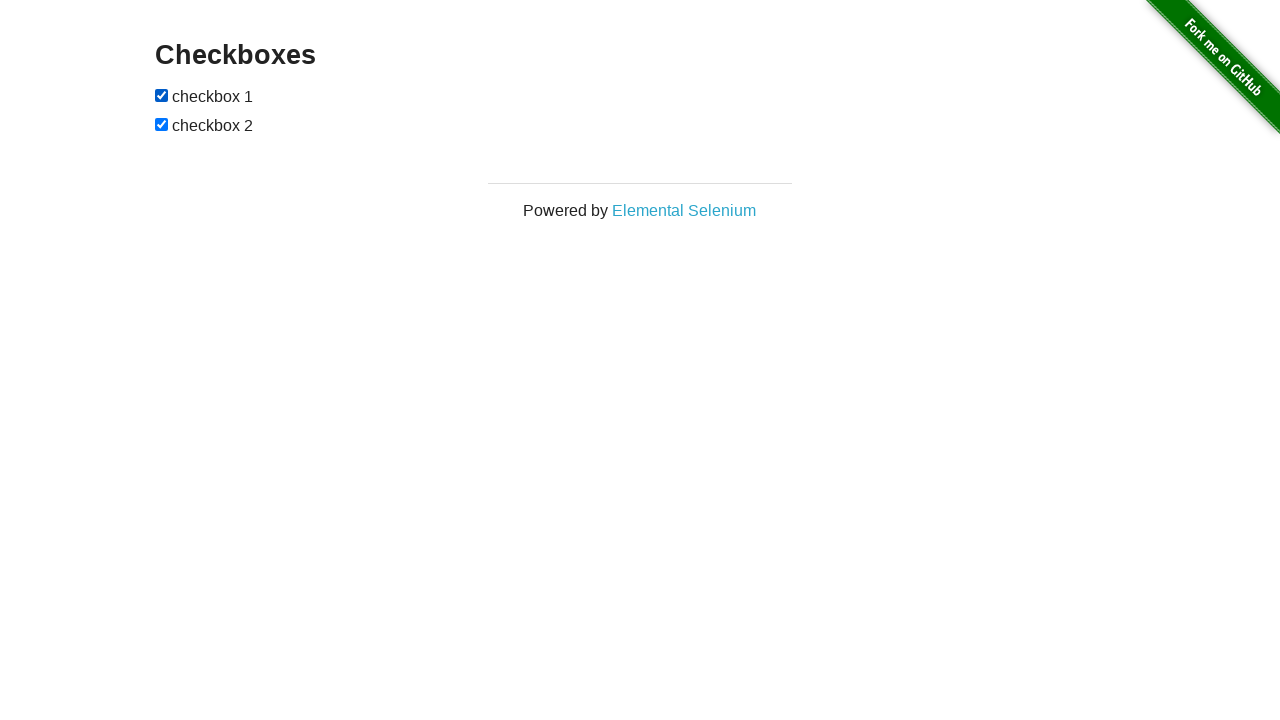

Verified checkbox 1 of 2 is checked
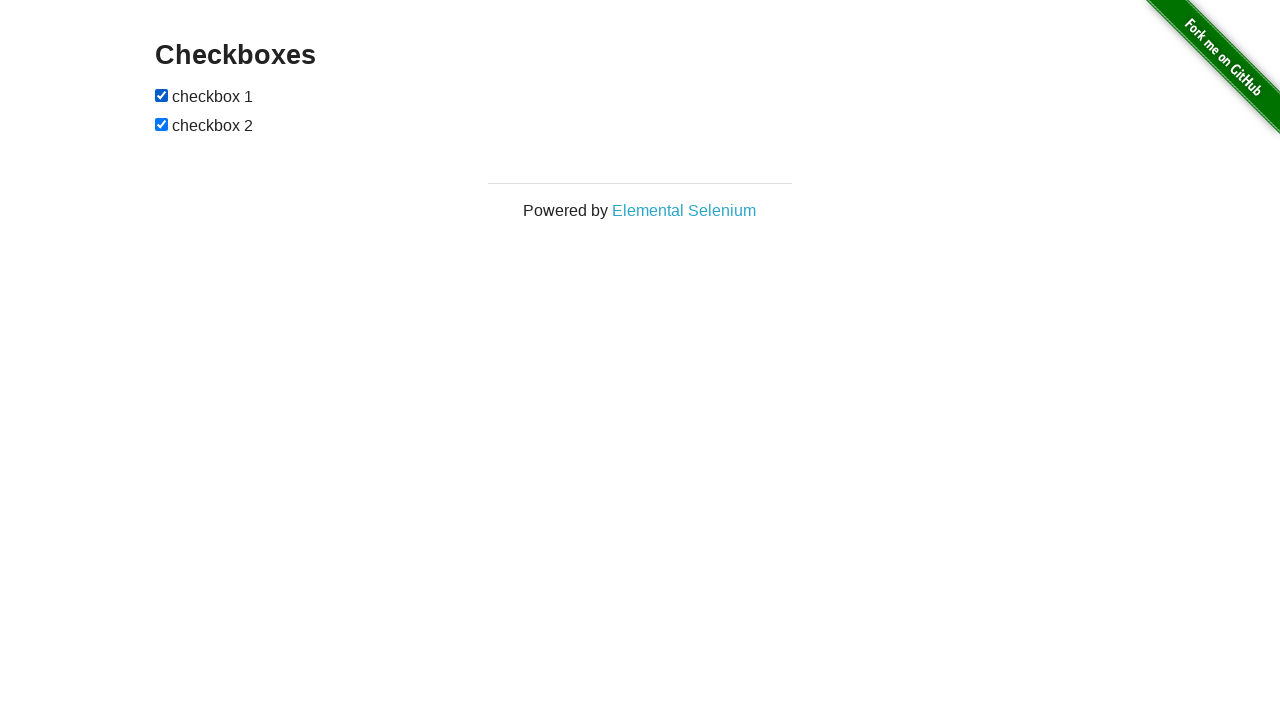

Verified checkbox 2 of 2 is checked
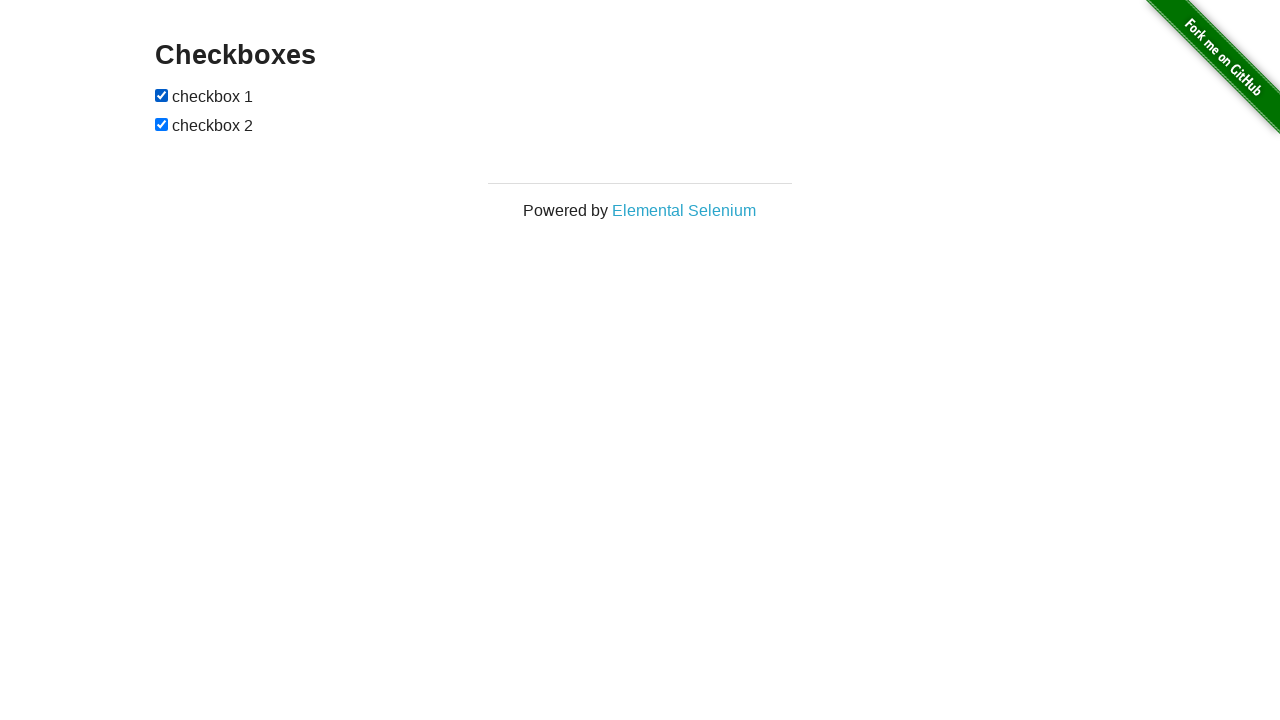

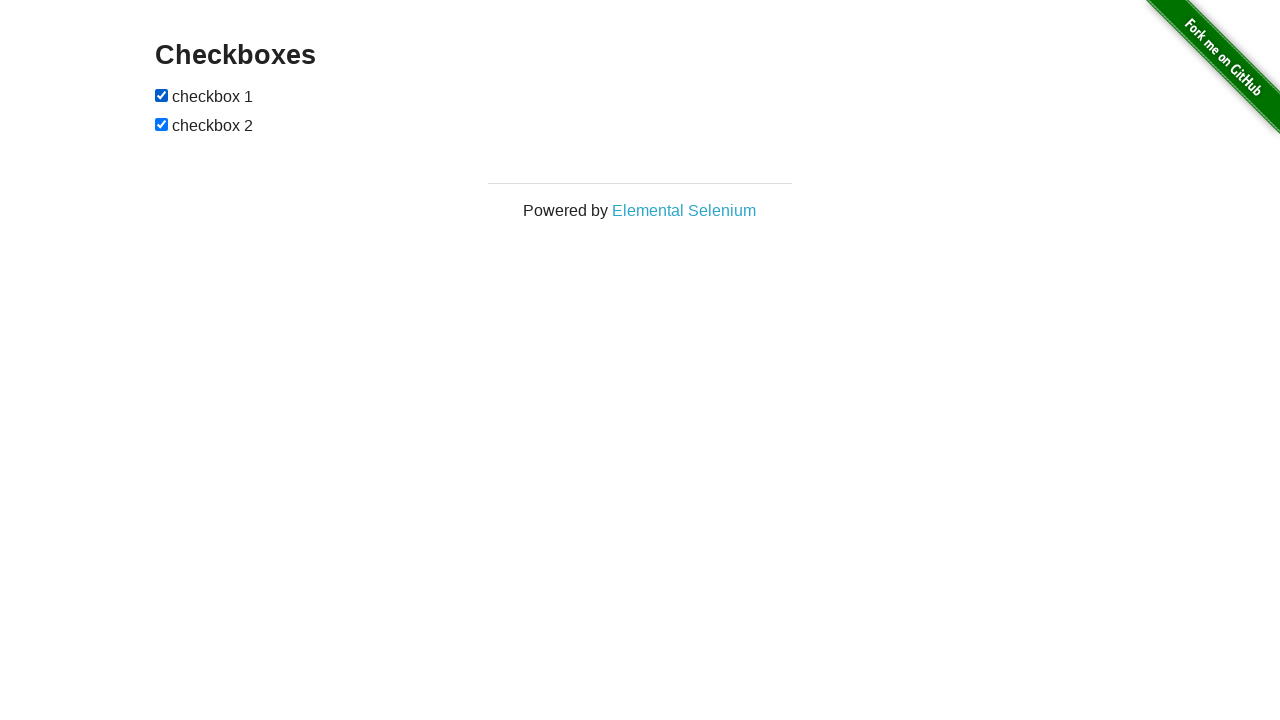